Tests clicking on a feature checkbox (remote testing) and verifying it becomes checked

Starting URL: https://devexpress.github.io/testcafe/example/

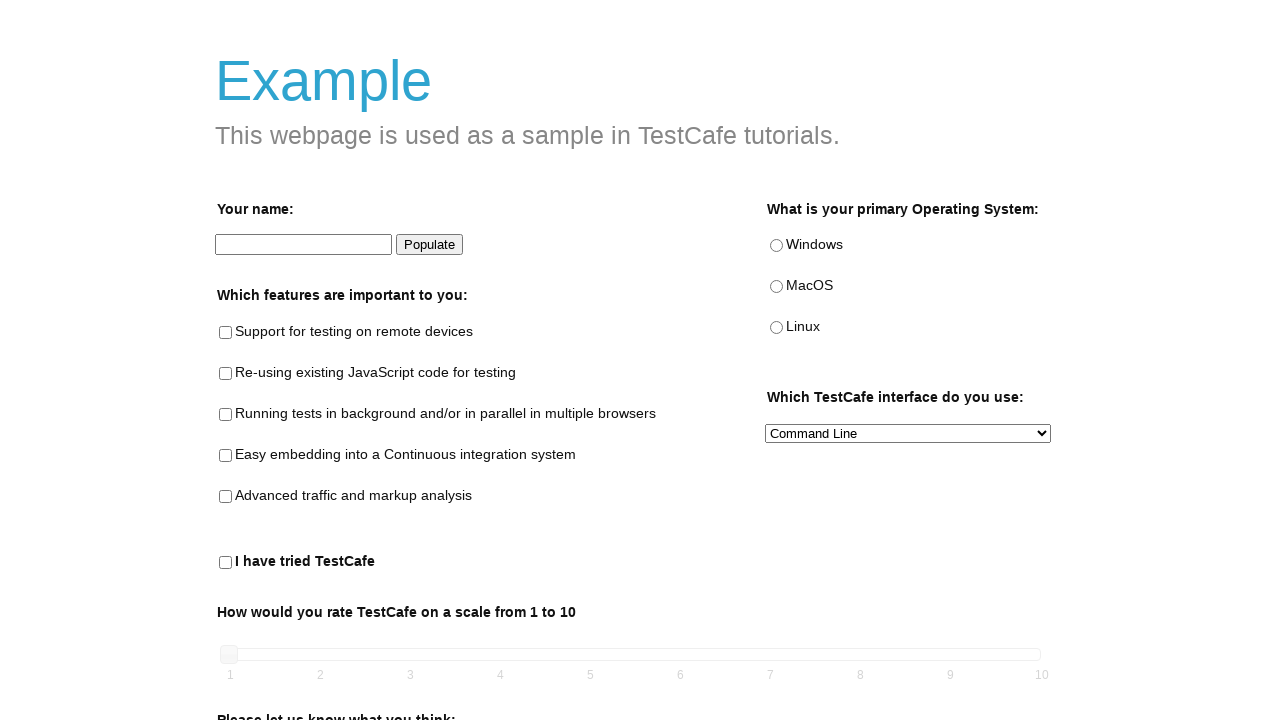

Navigated to TestCafe example page
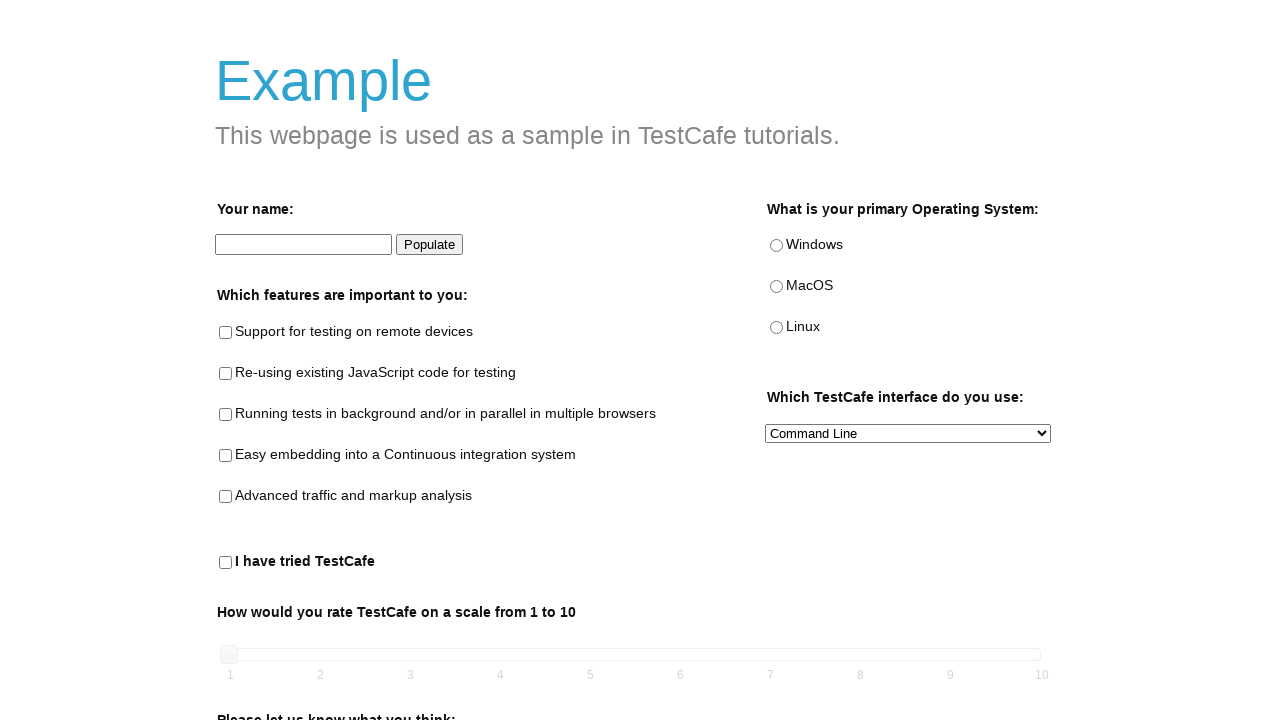

Clicked on remote-testing feature checkbox label at (226, 333) on label[for='remote-testing']
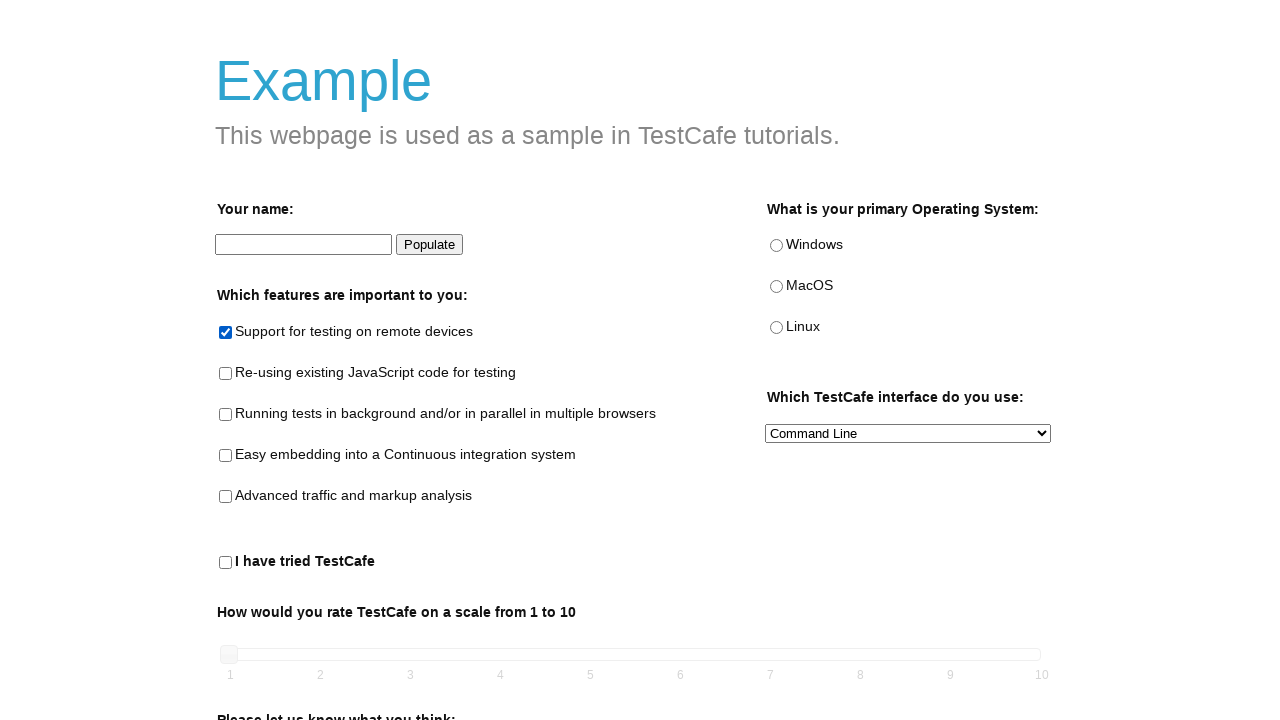

Verified remote-testing checkbox is checked
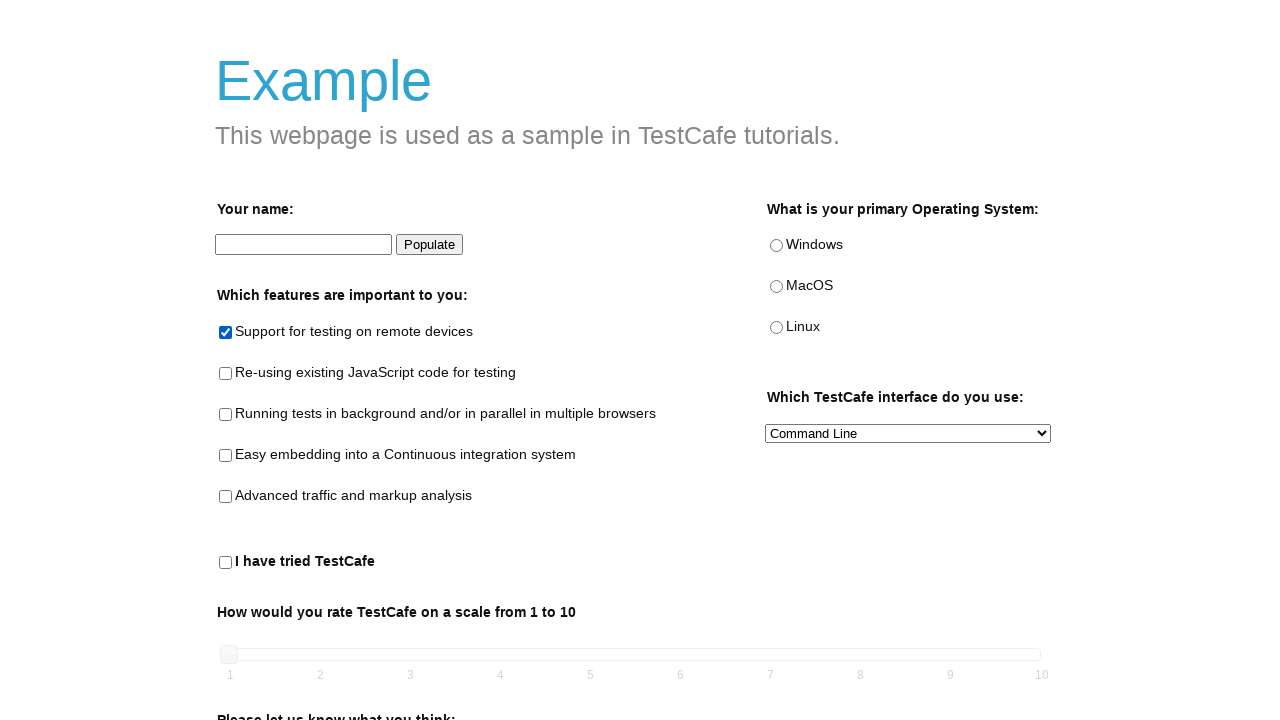

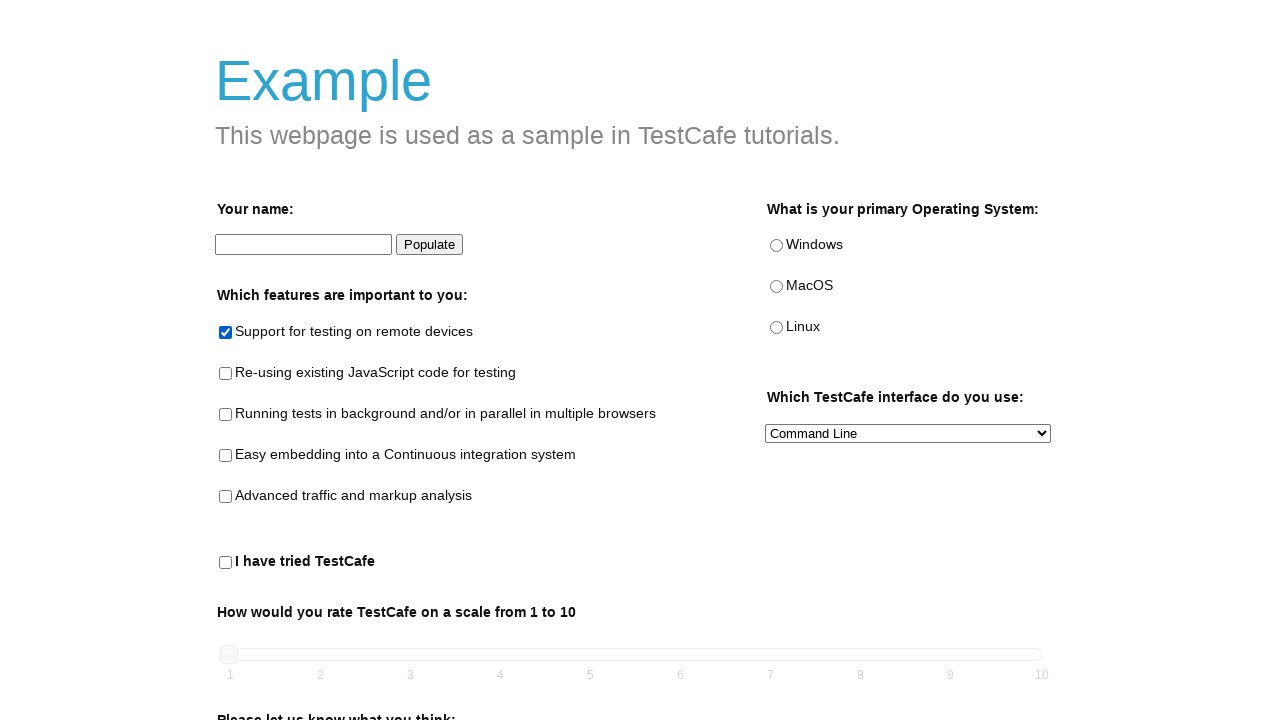